Navigates to the Anandabazar news website and maximizes the browser window to verify the page loads successfully.

Starting URL: http://www.anandabazar.com/

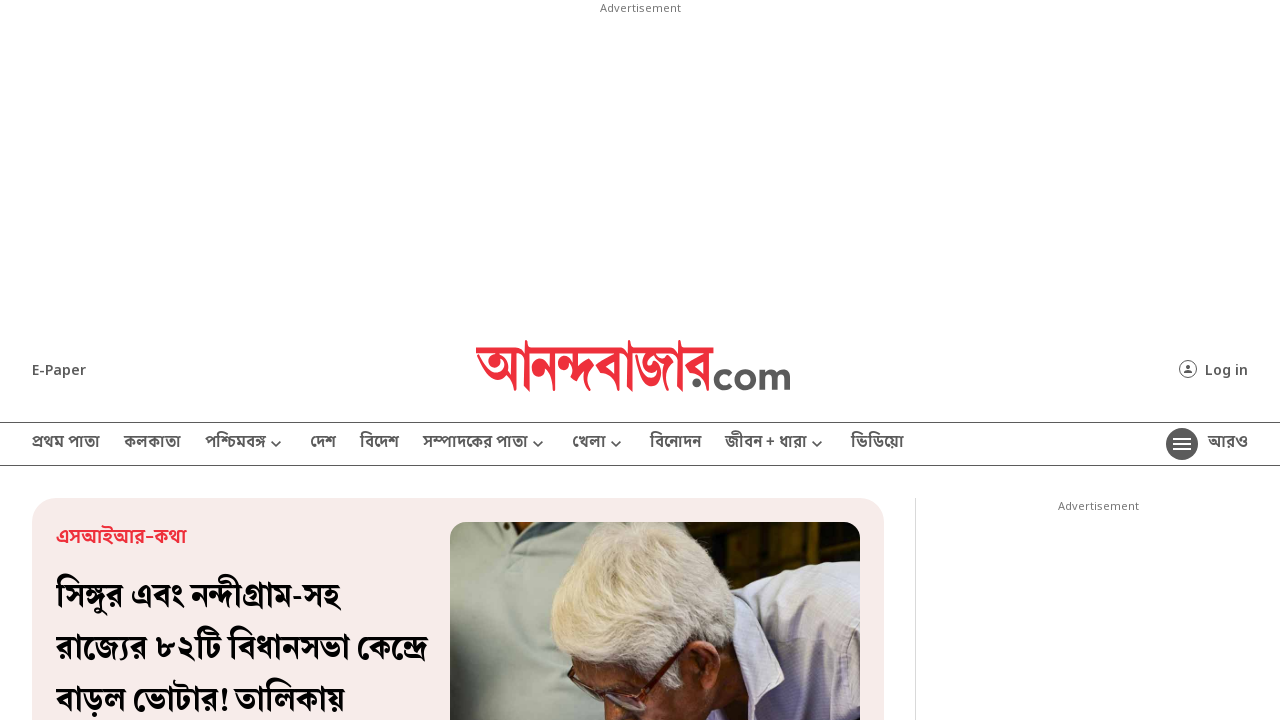

Waited for page to load (DOM content loaded)
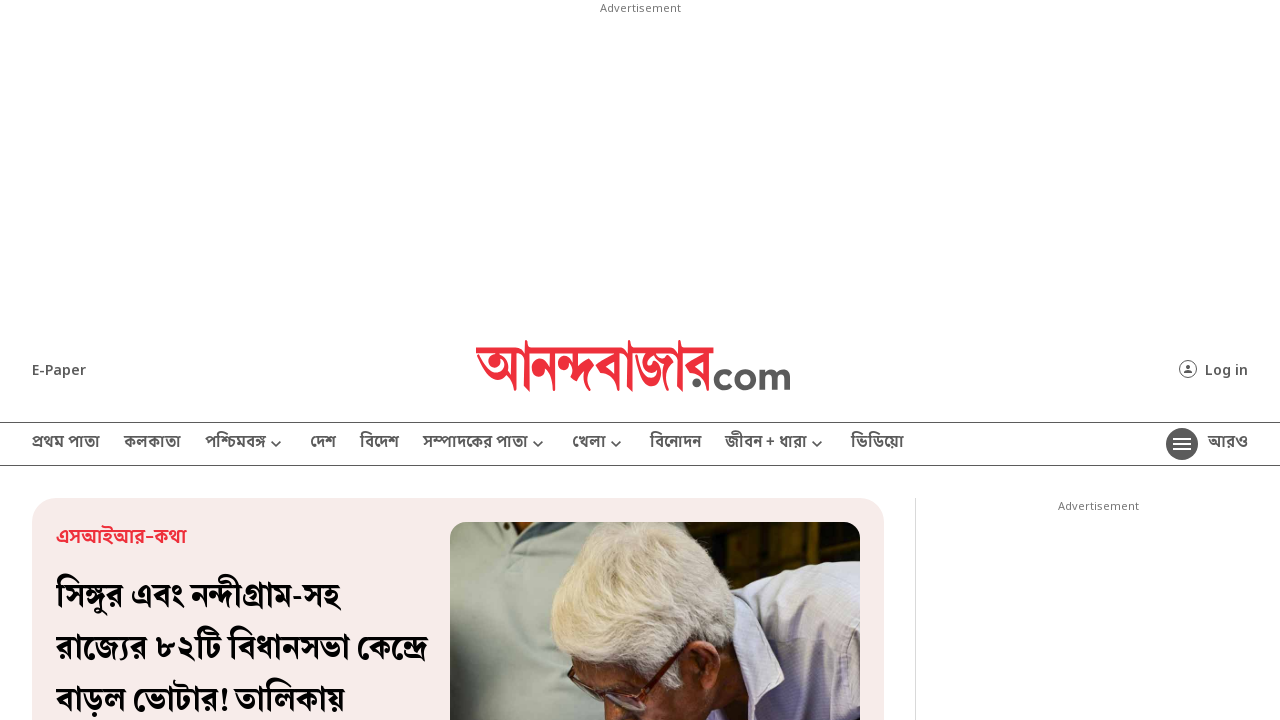

Maximized browser window to 1920x1080 viewport
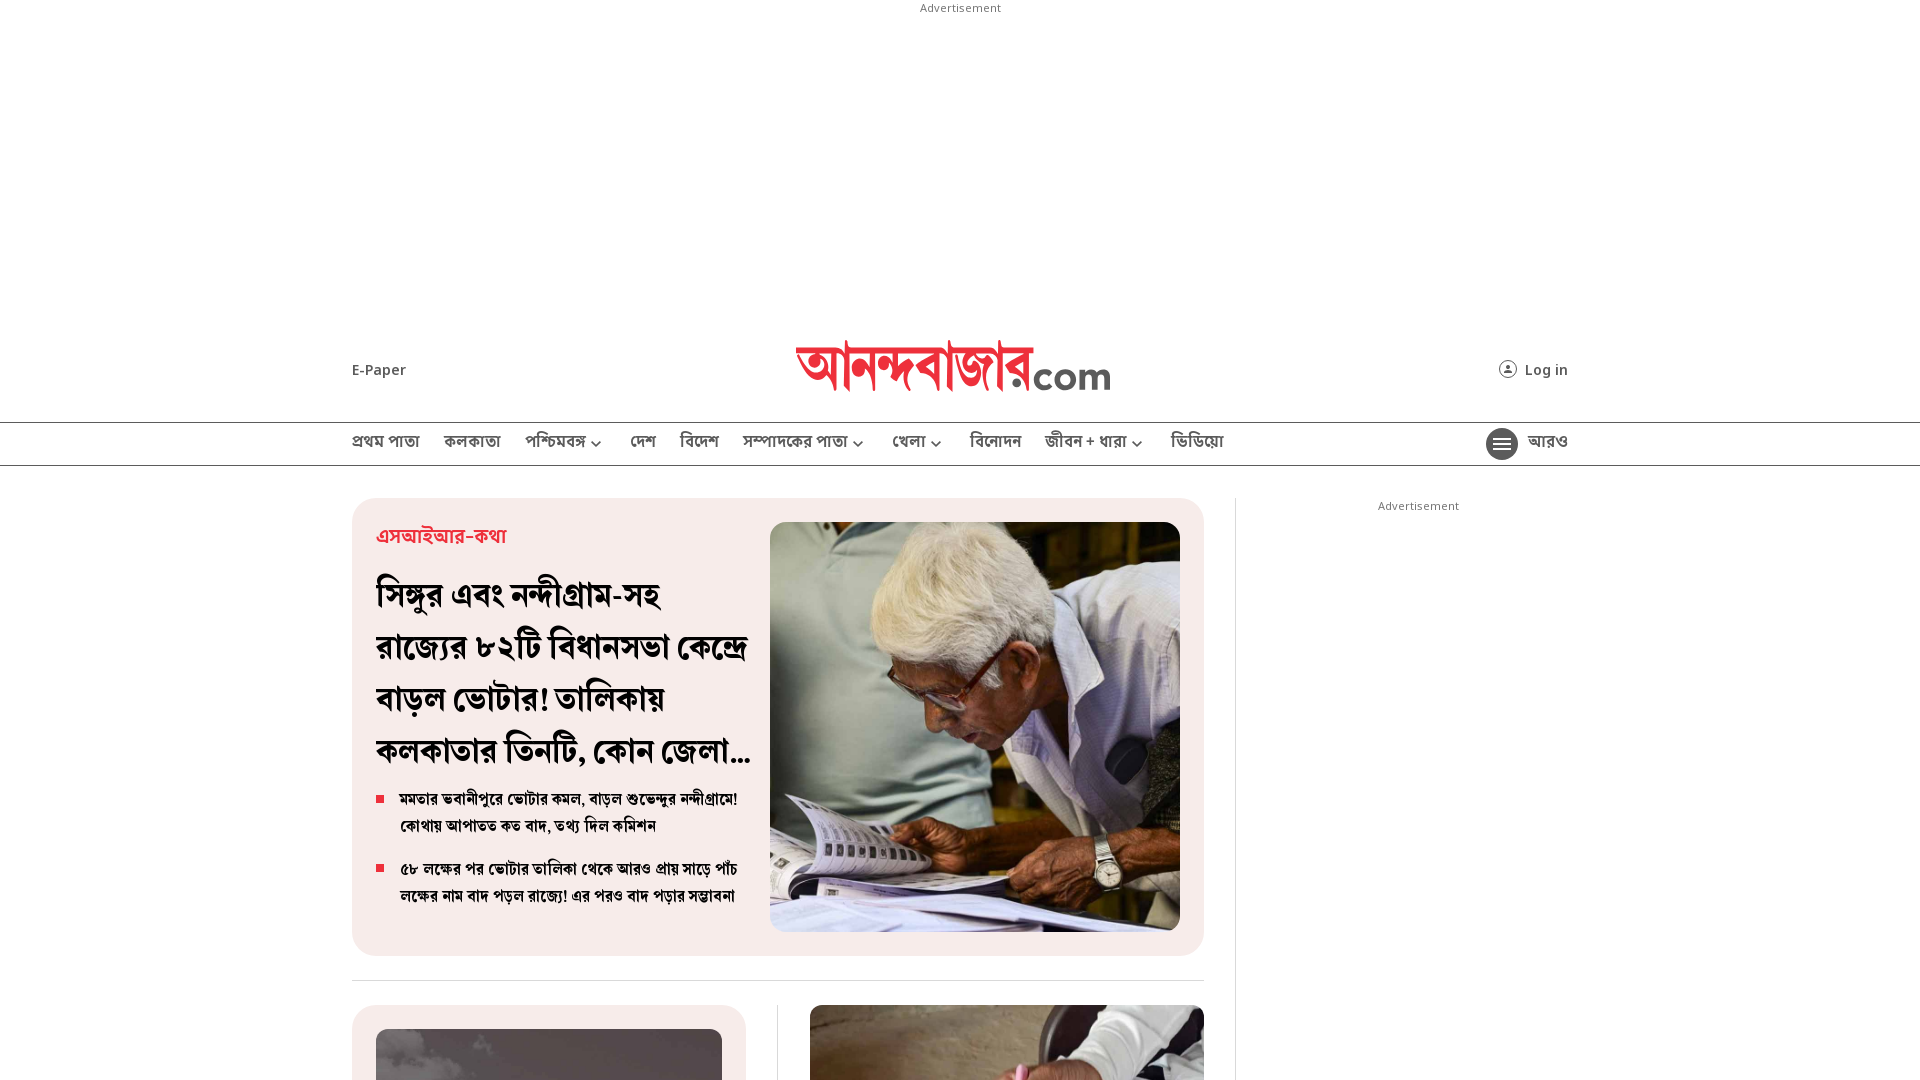

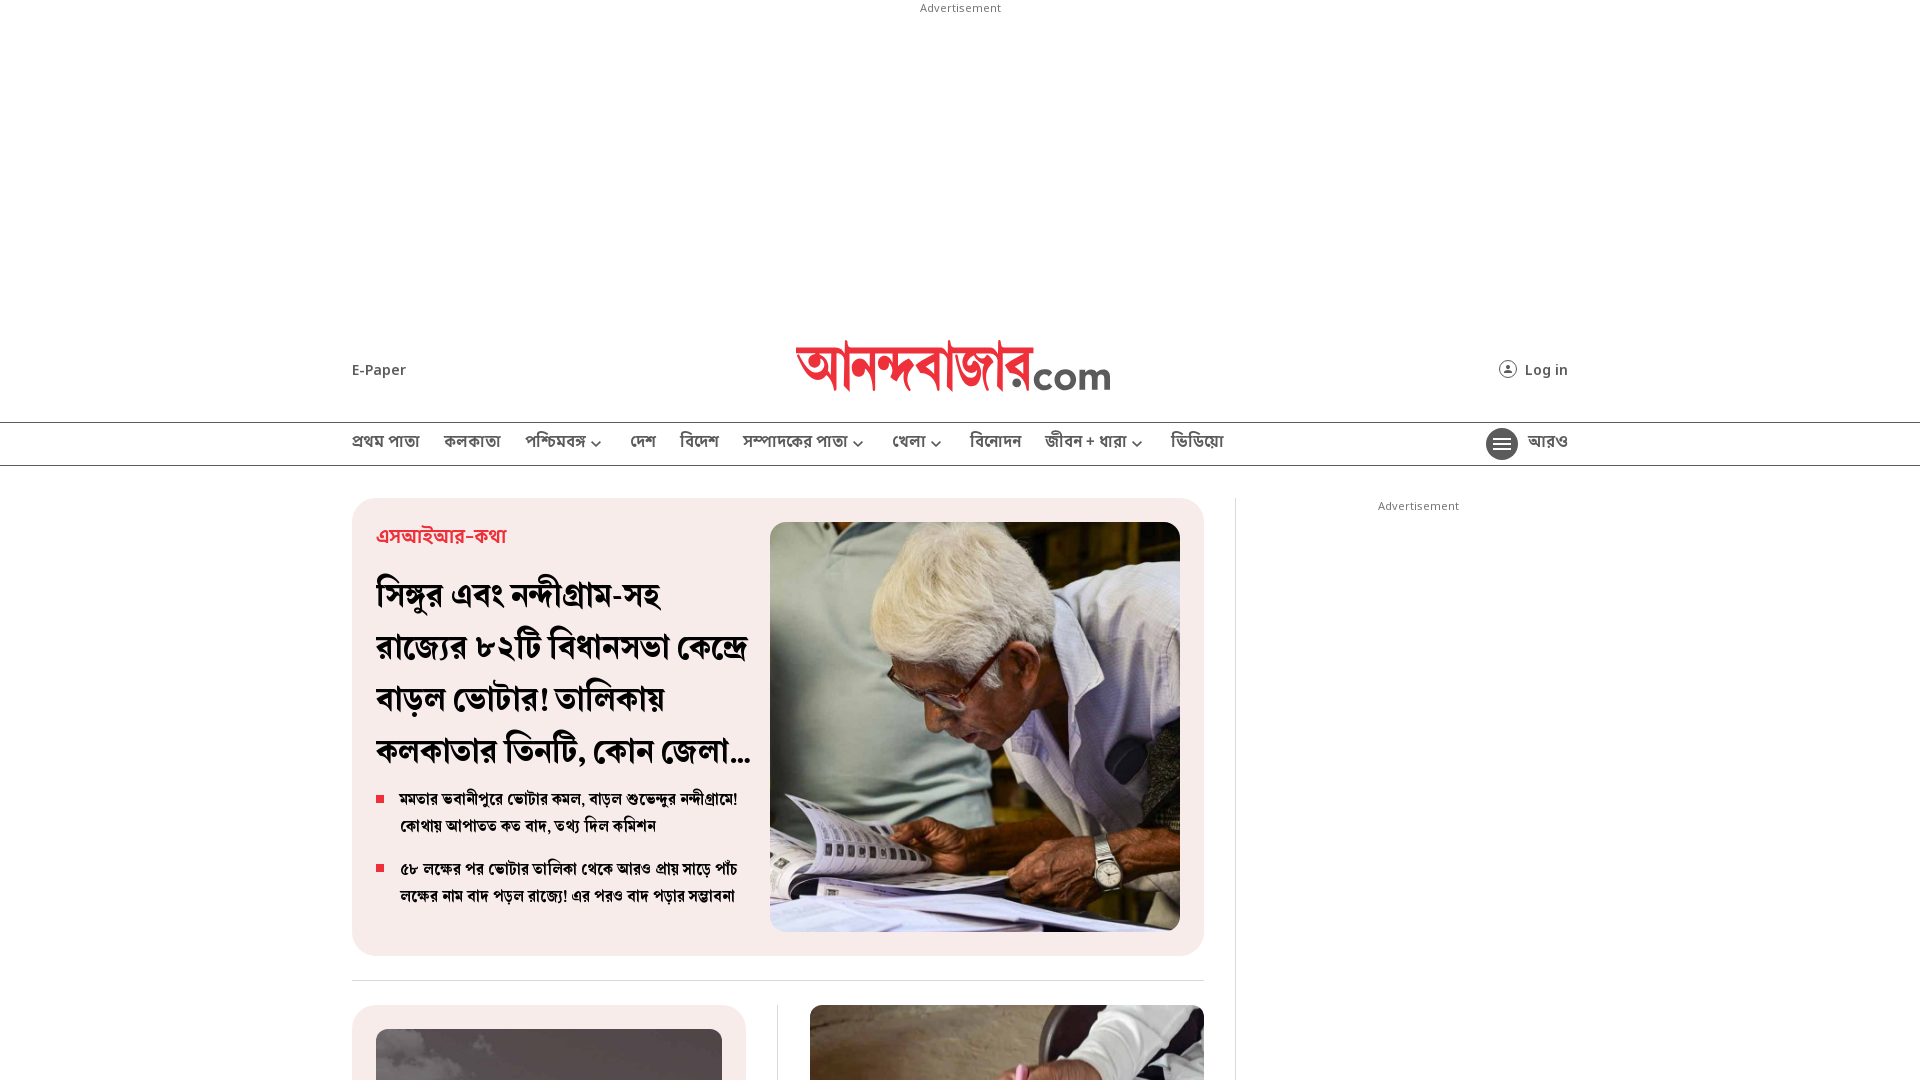